Navigates to BrowserStack homepage and verifies the page title matches using case-insensitive comparison

Starting URL: https://www.browserstack.com/

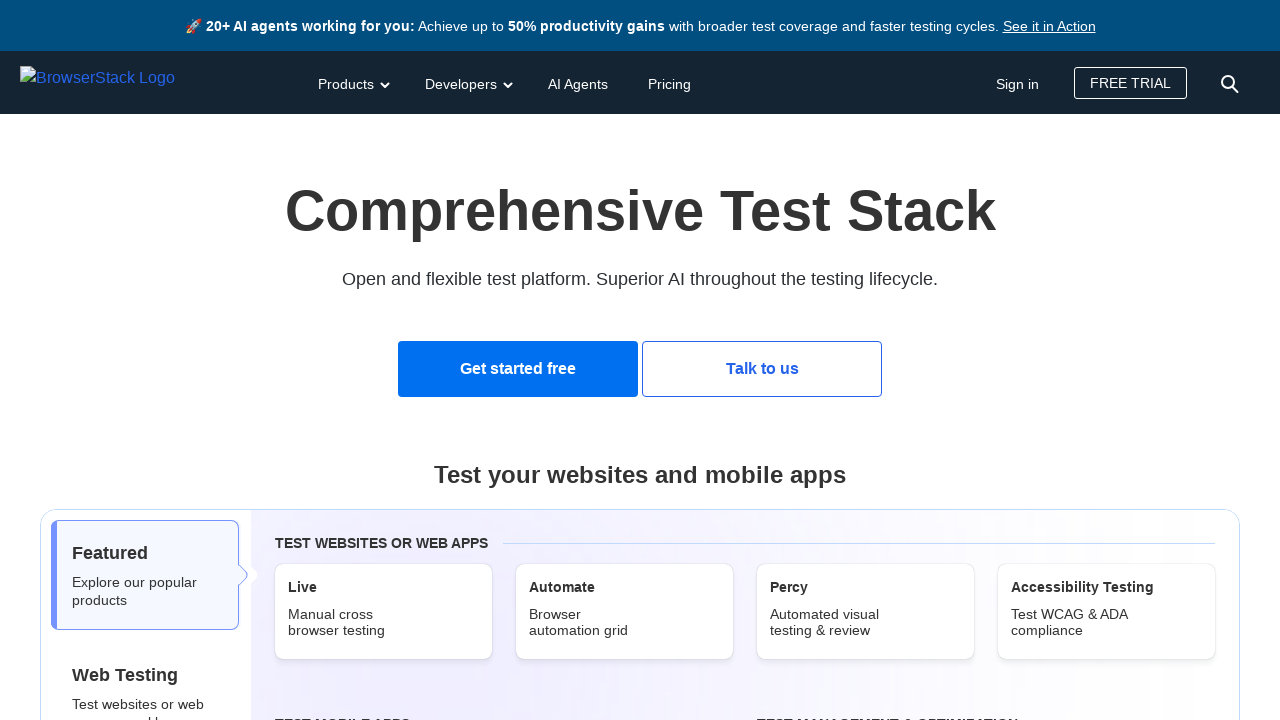

Navigated to BrowserStack homepage
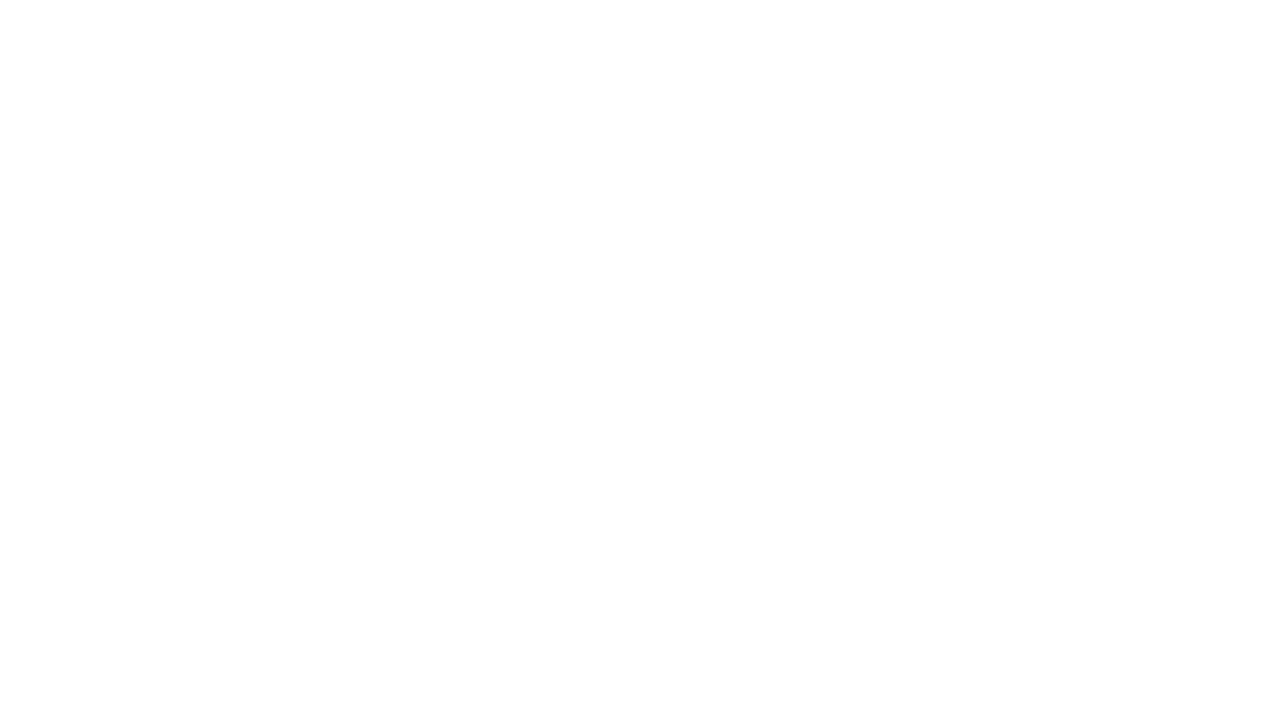

Retrieved page title
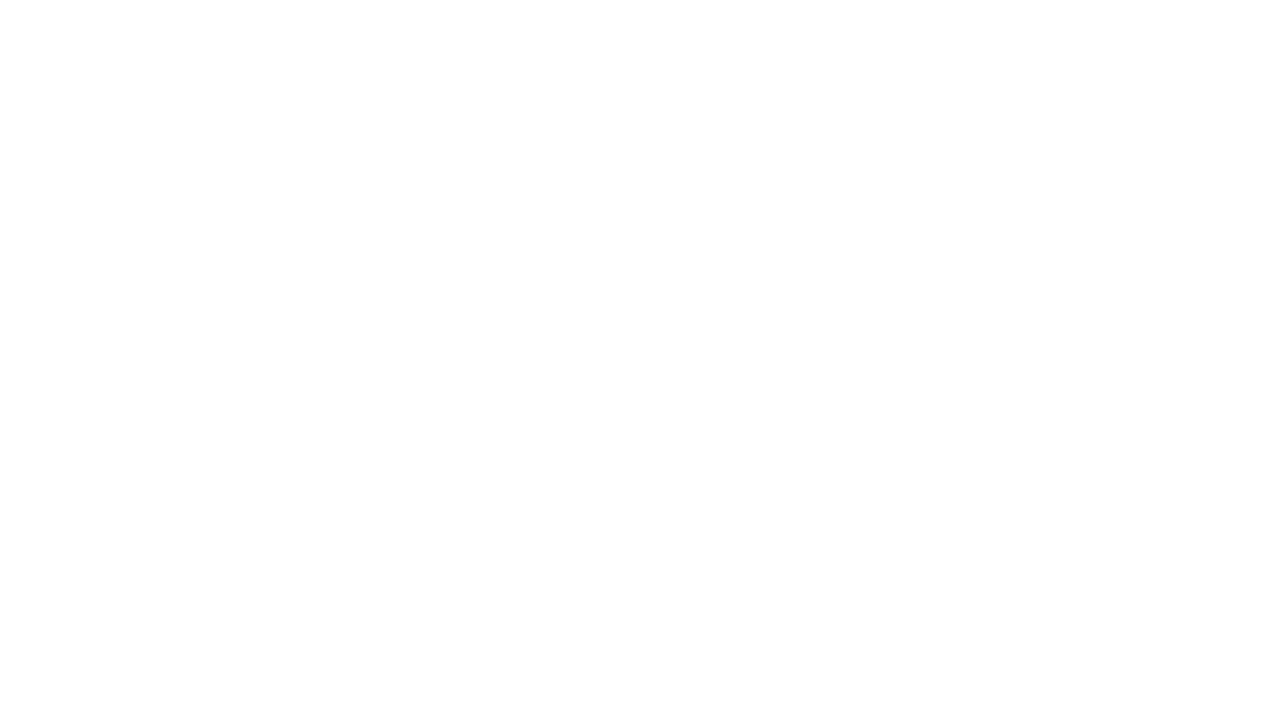

Set expected title for comparison
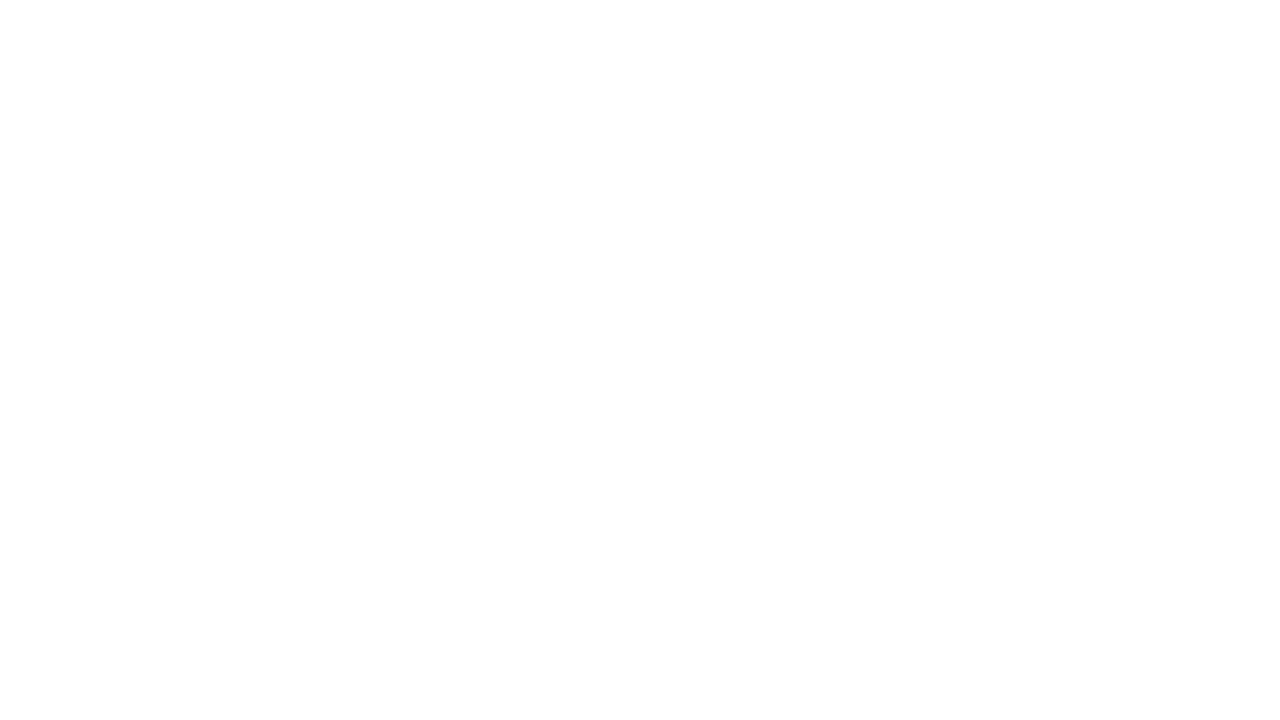

Compared page title (case-insensitive): actual='Most Reliable App & Cross Browser Testing Platform | BrowserStack', expected='Most Reliable App & Cross Browser Testing Platform | BrowserStack', match=True
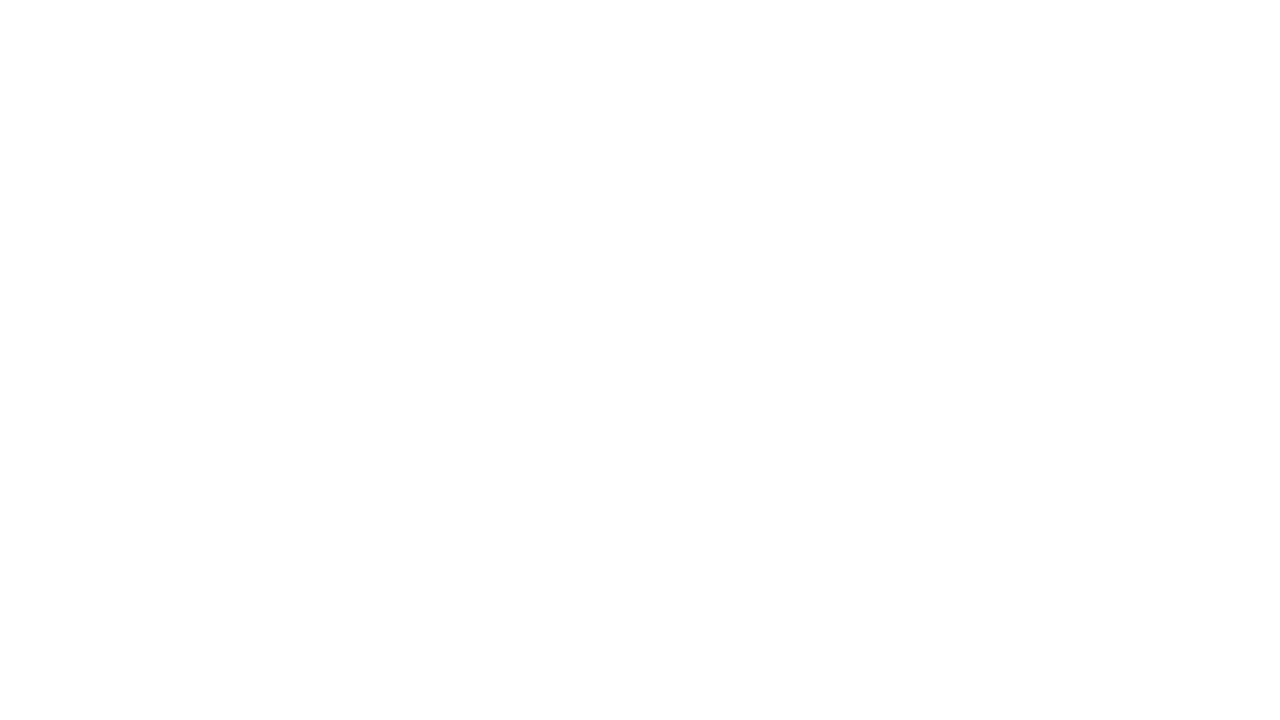

Assertion passed: page title matches expected value
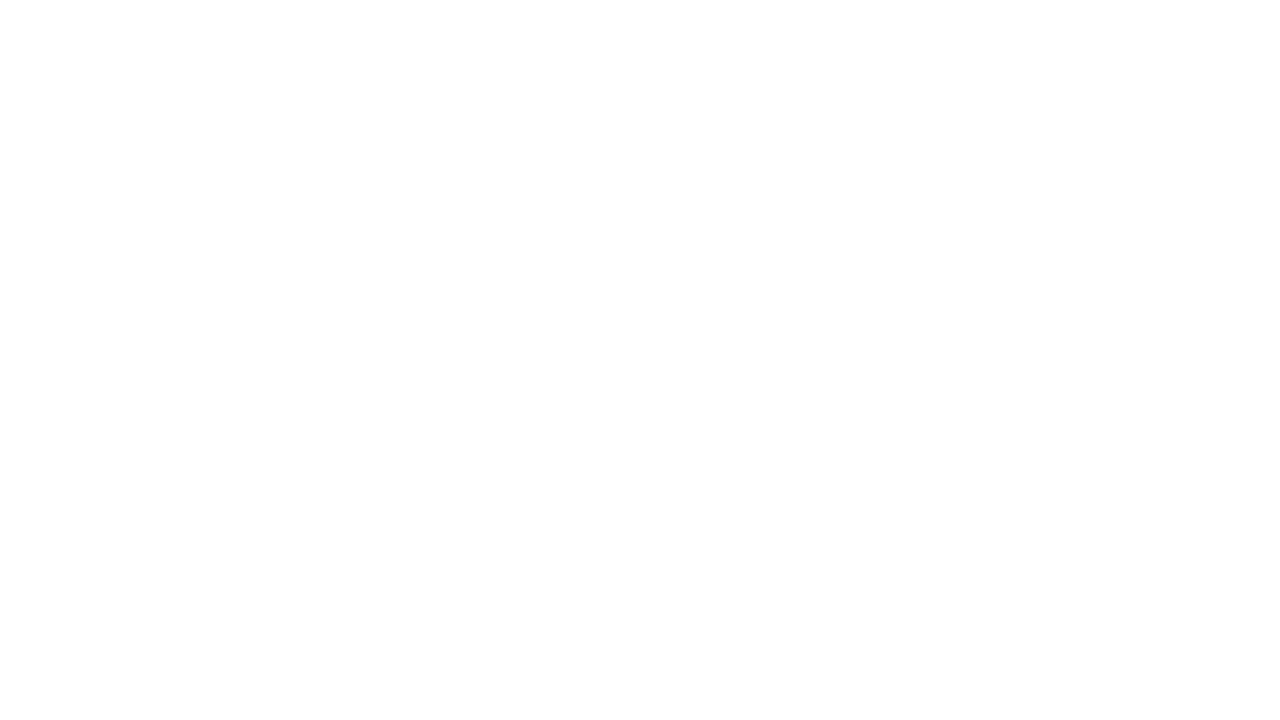

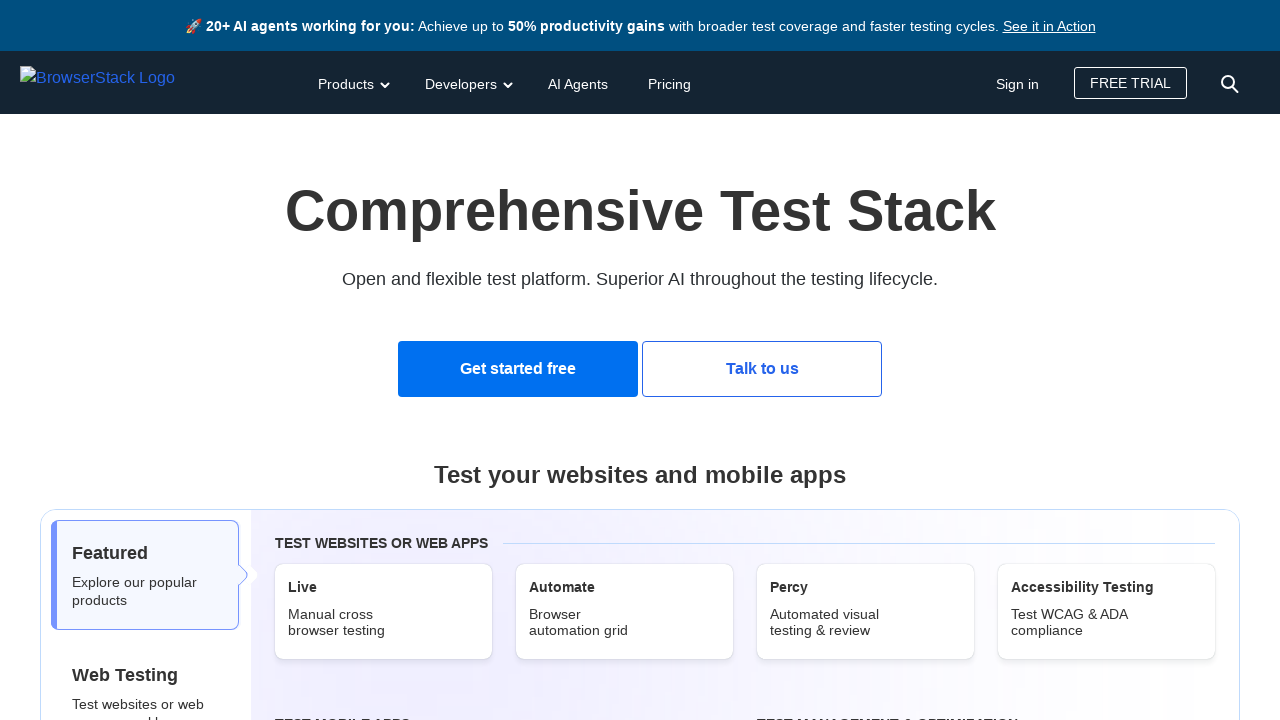